Tests that the OrangeHRM login page loads correctly and verifies that username and password input fields are visible on the page using both absolute and relative XPath selectors.

Starting URL: https://opensource-demo.orangehrmlive.com/

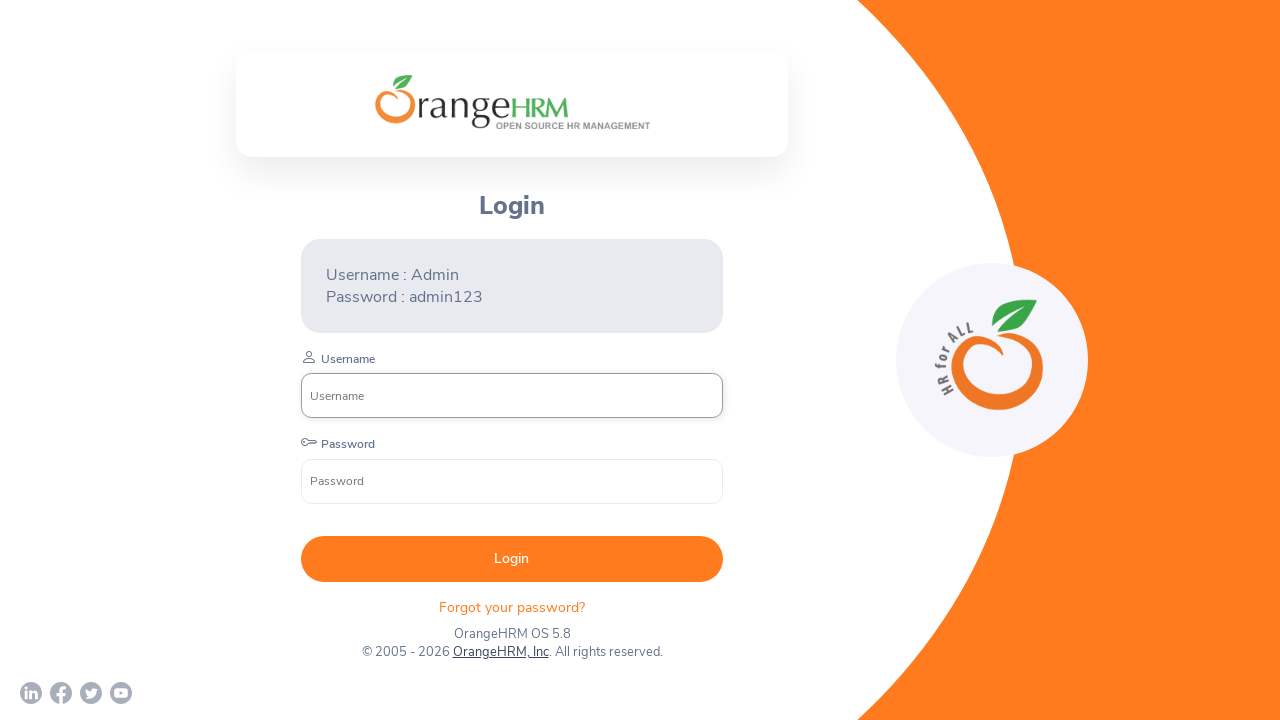

Waited for username input field to be visible
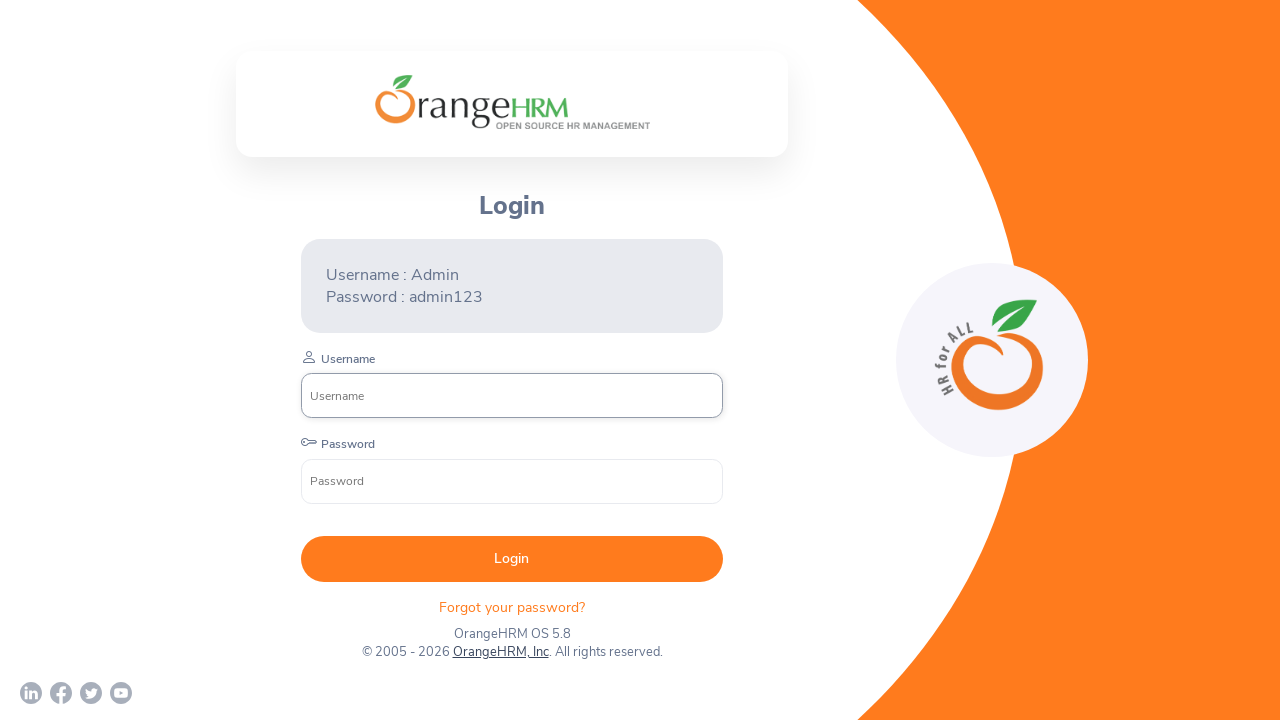

Located username field using relative XPath selector
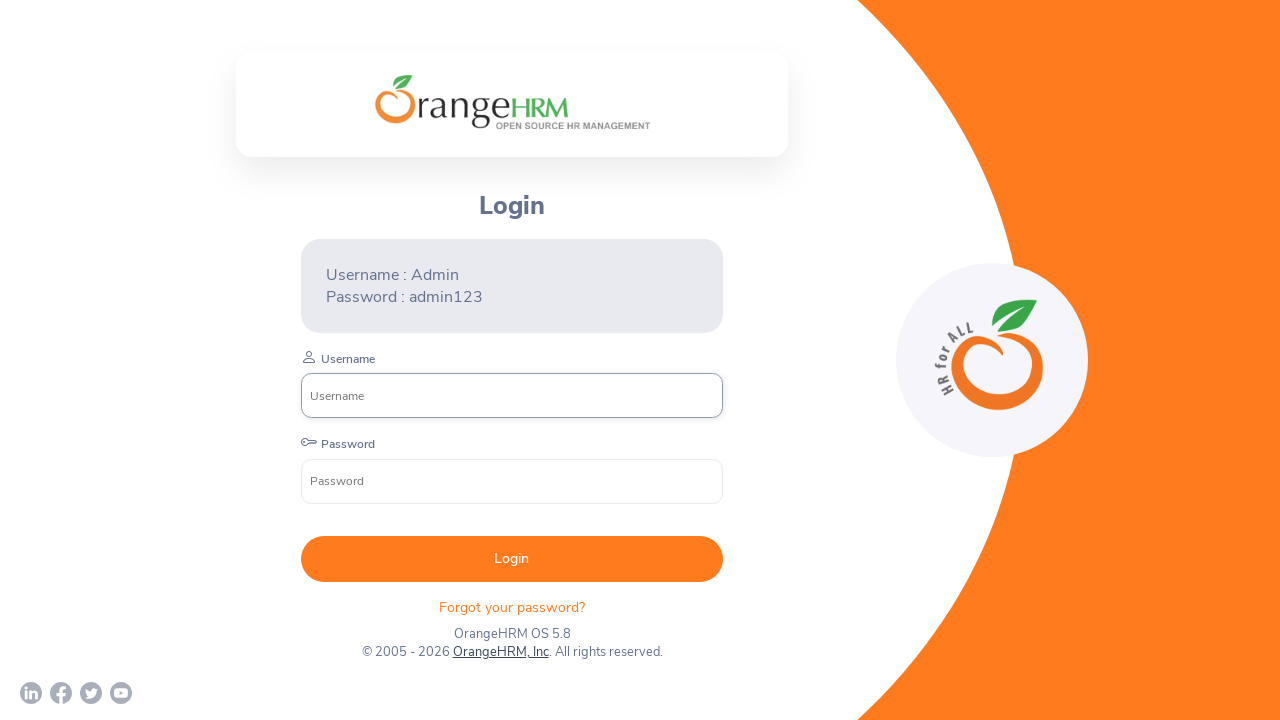

Verified username field is visible (relative XPath)
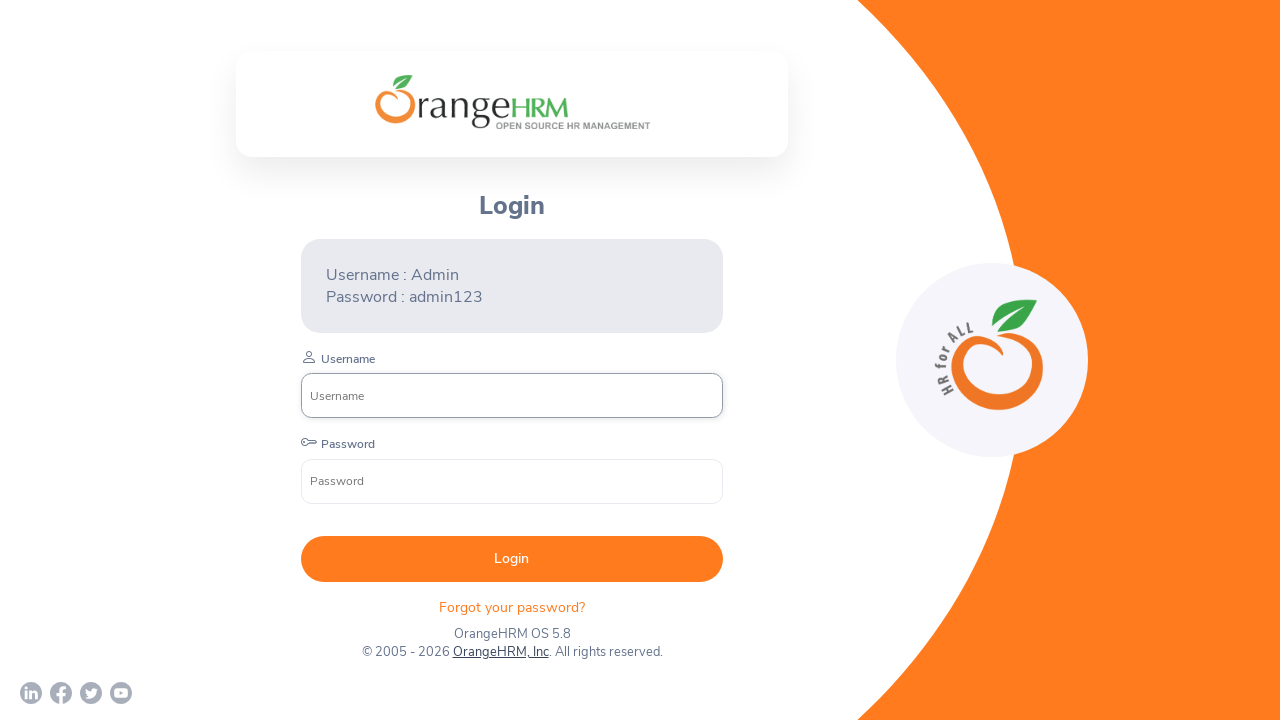

Located username container using absolute XPath selector
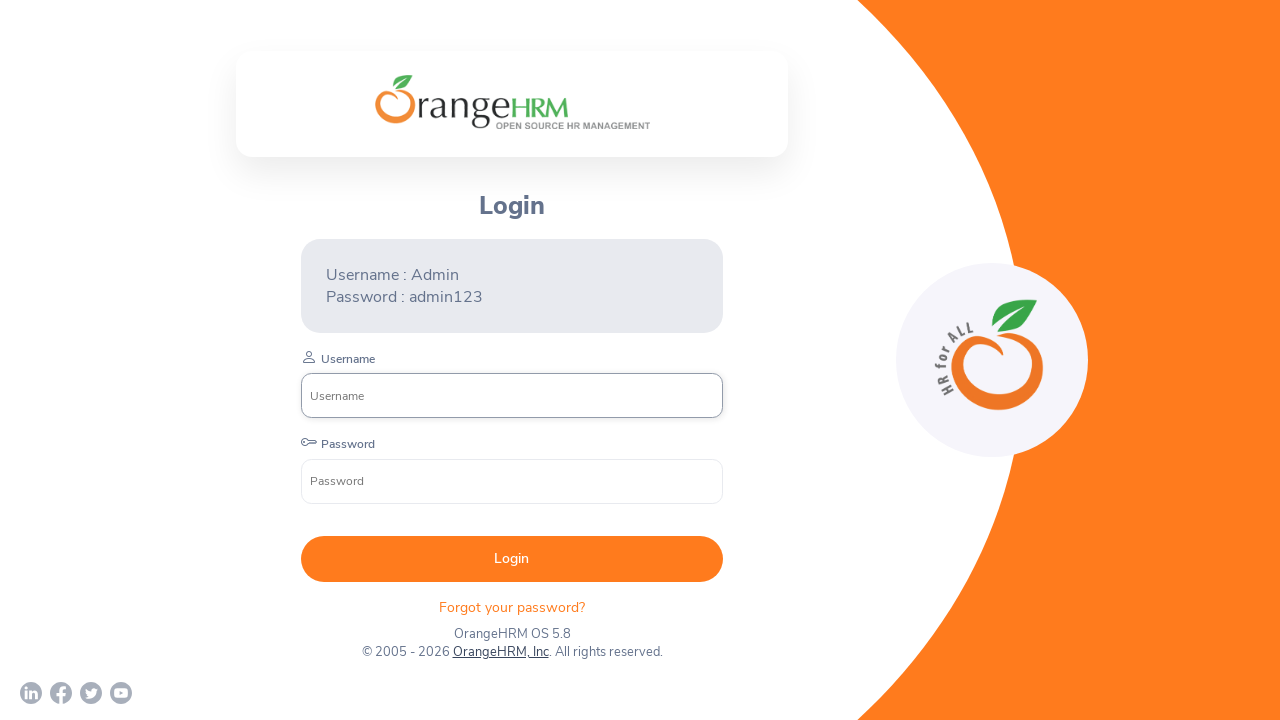

Verified username container is visible (absolute XPath)
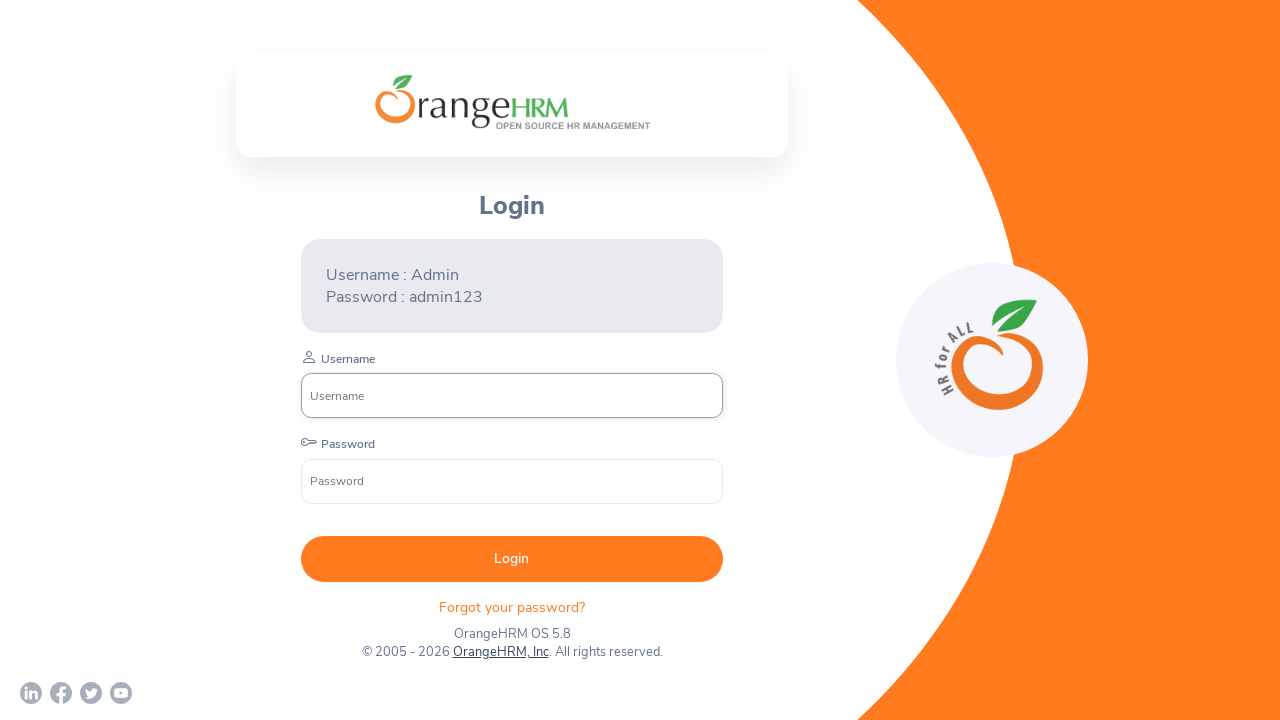

Located password input field
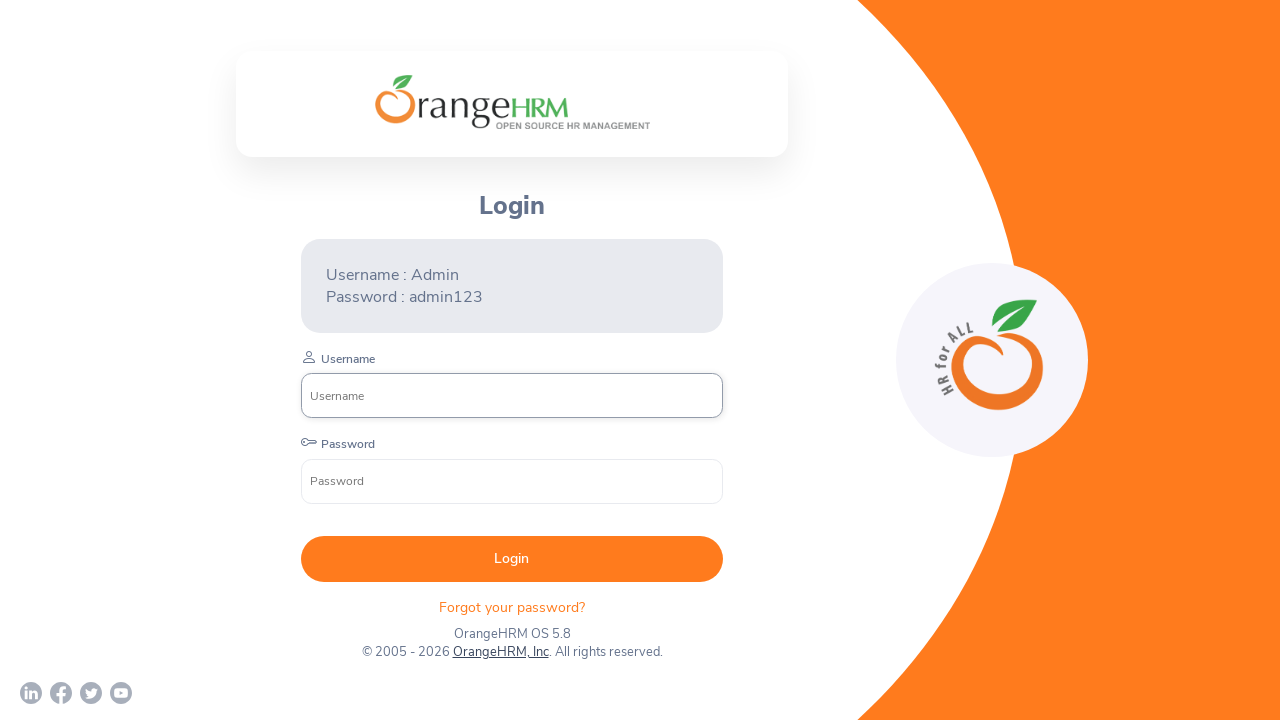

Verified password field is visible
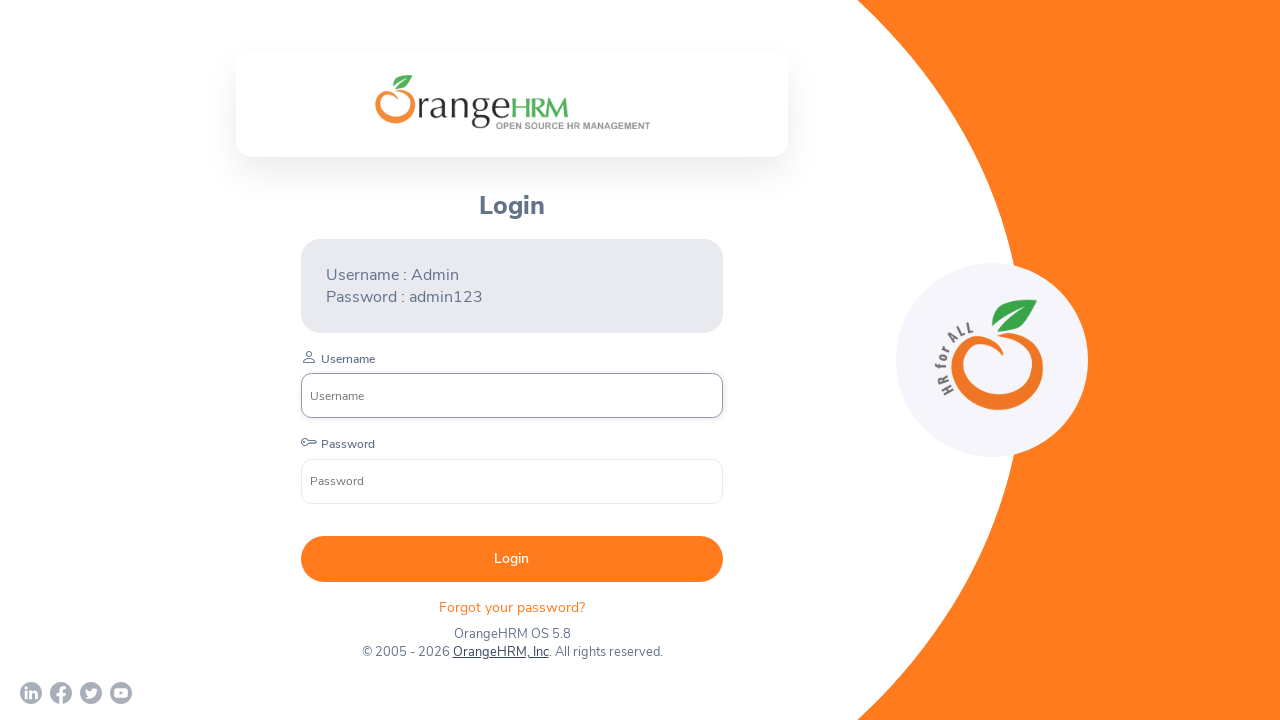

Located login submit button
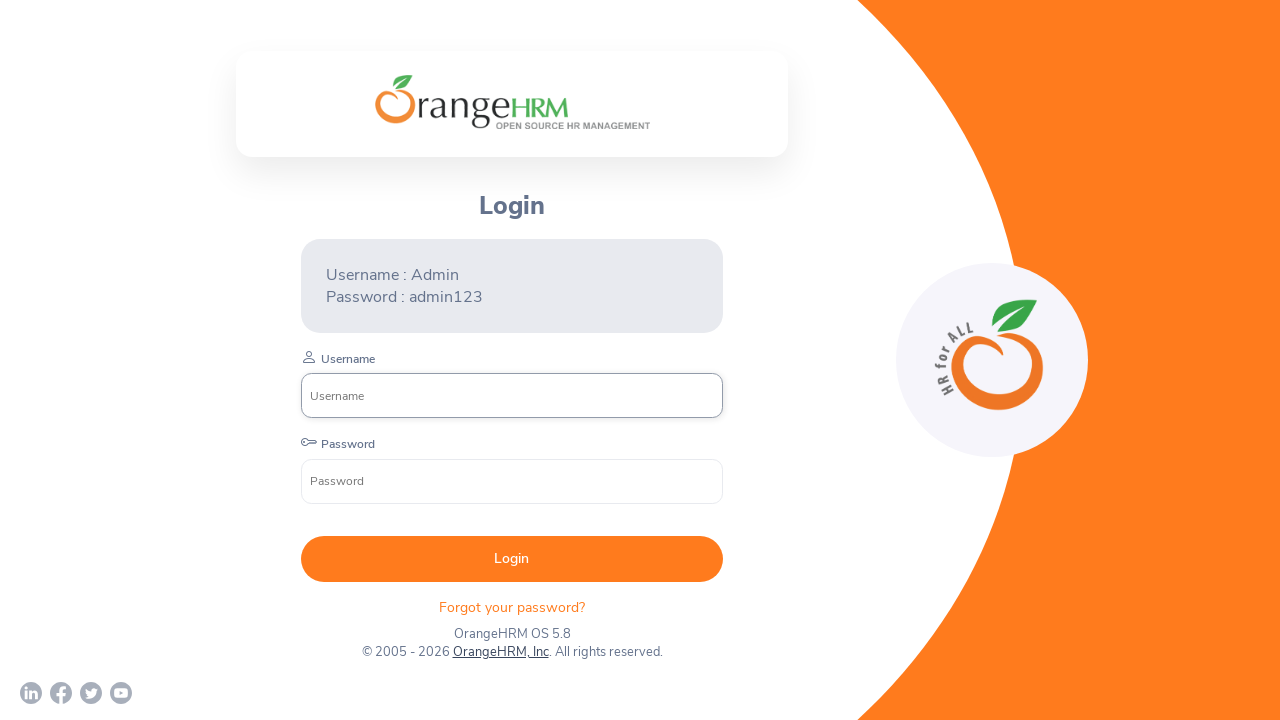

Verified login button is visible
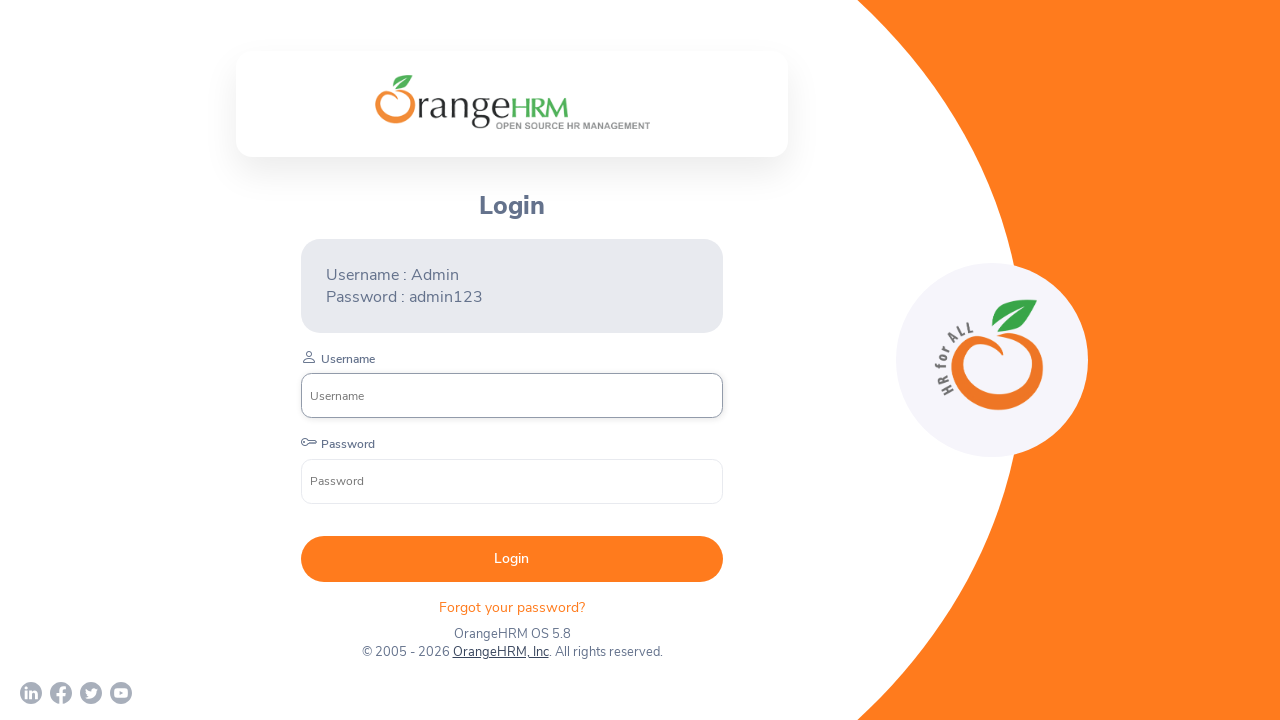

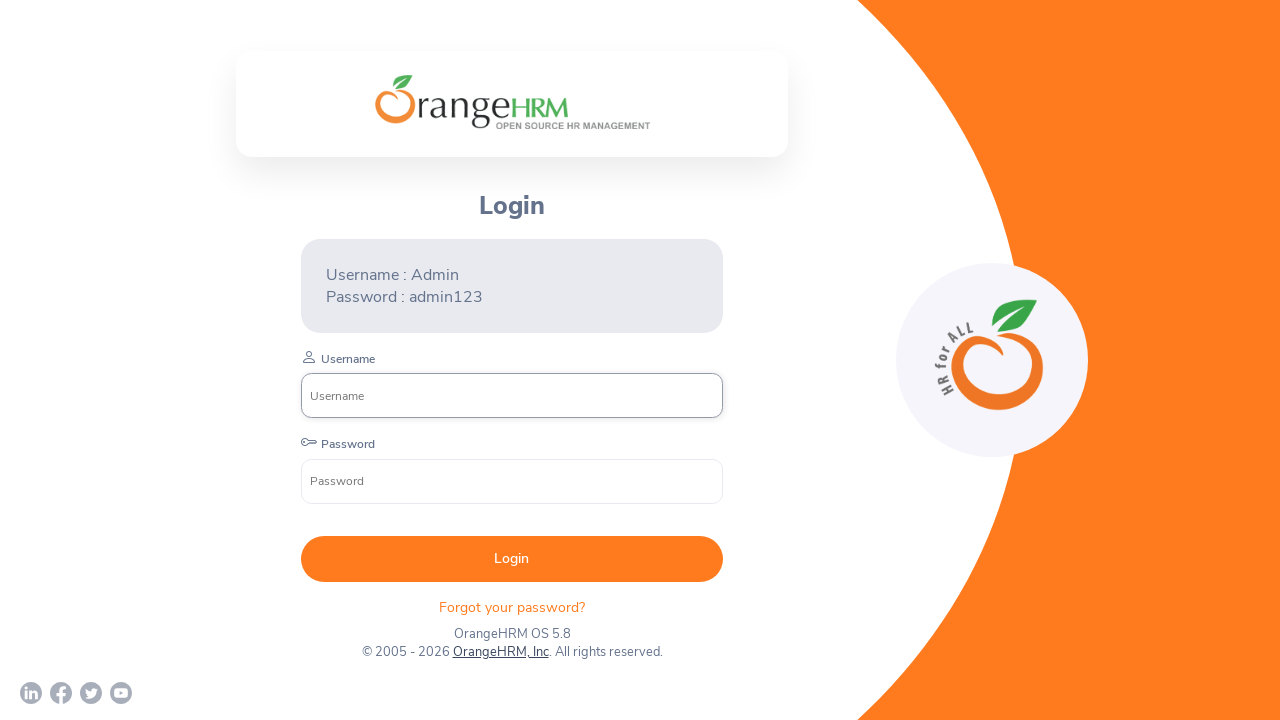